Tests radio button and checkbox interactions on a registration form by selecting a gender radio button and checking multiple hobby checkboxes

Starting URL: https://demo.automationtesting.in/Register.html

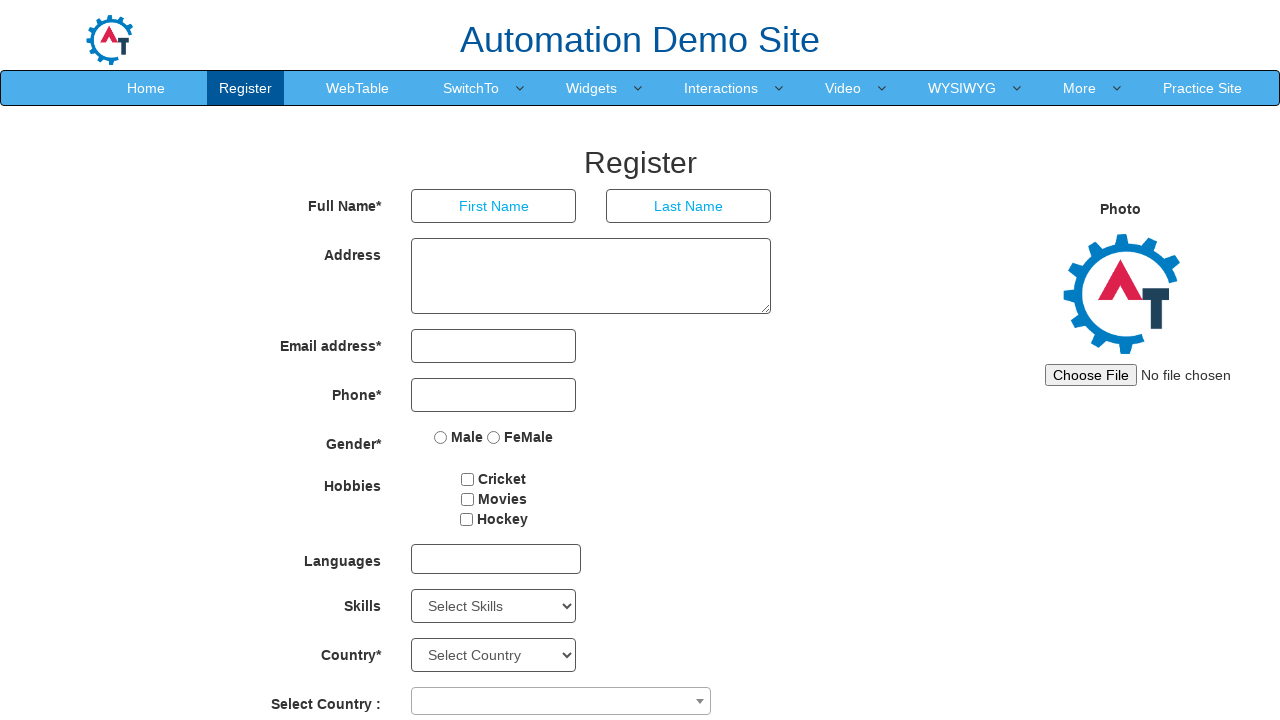

Clicked Male radio button at (441, 437) on xpath=//input[@value="Male"]
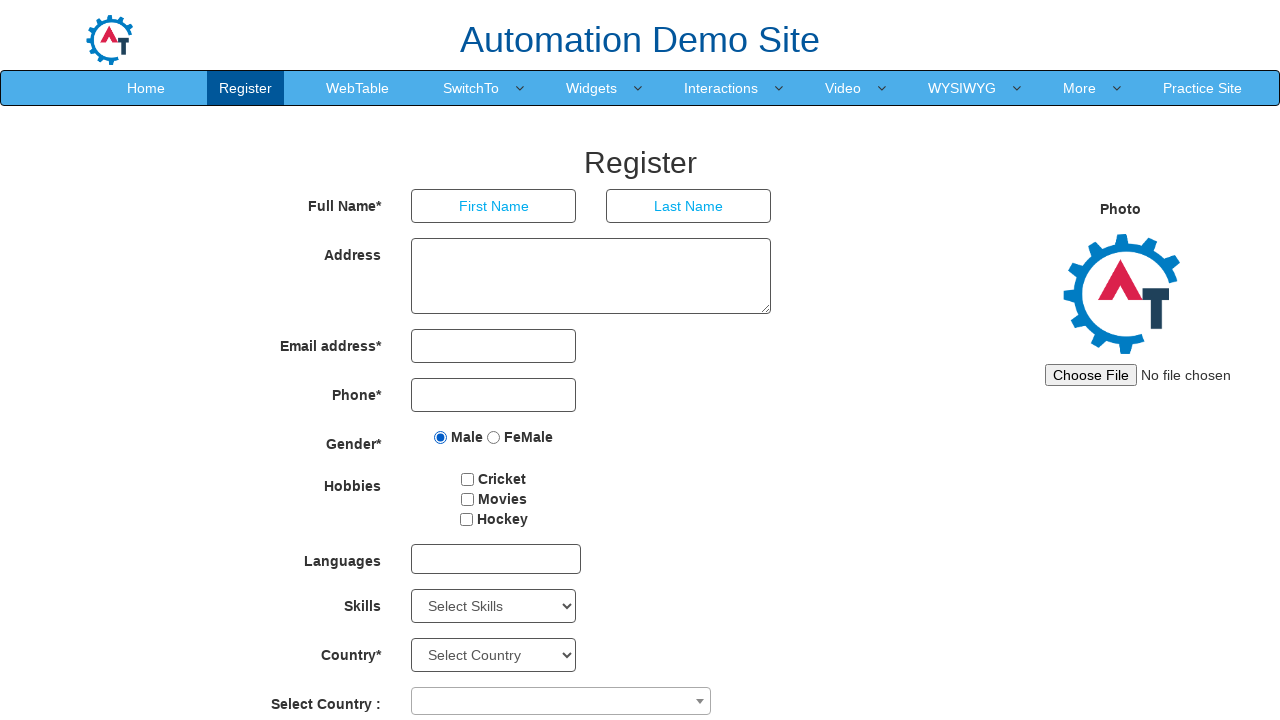

Clicked Movies checkbox at (467, 499) on xpath=//input[@value="Movies"]
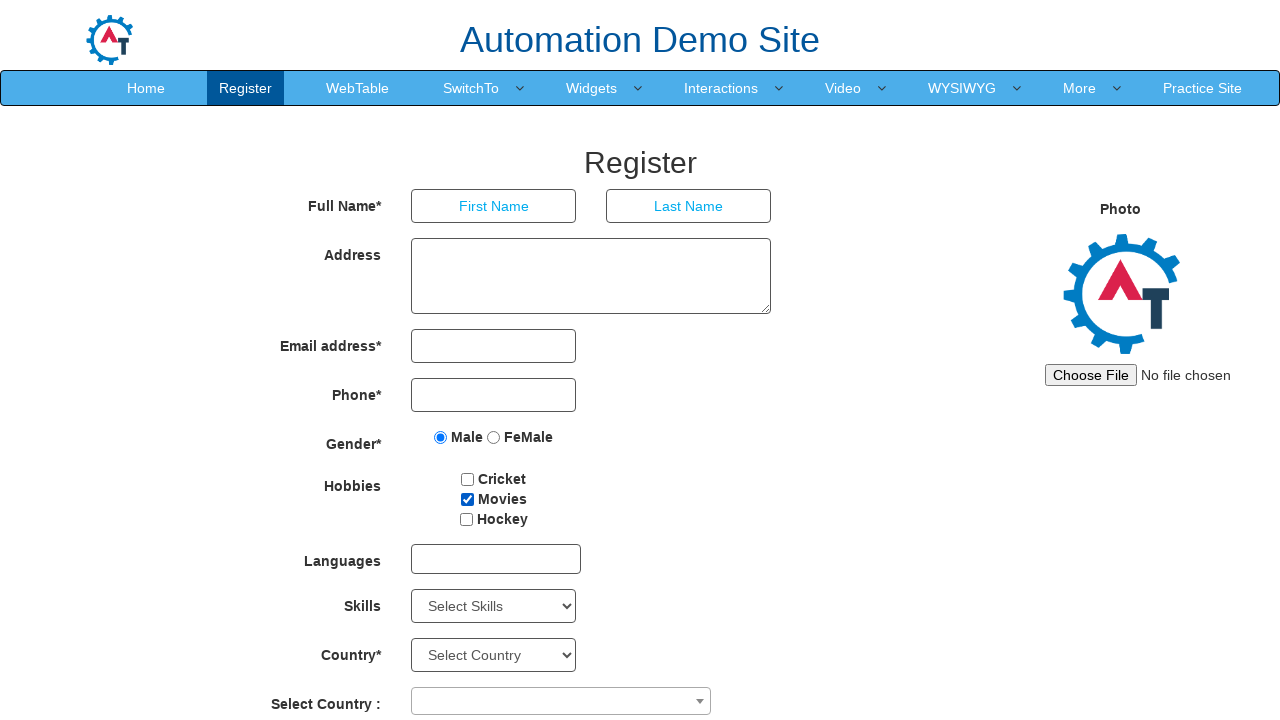

Clicked Hockey checkbox at (466, 519) on xpath=//input[@value="Hockey"]
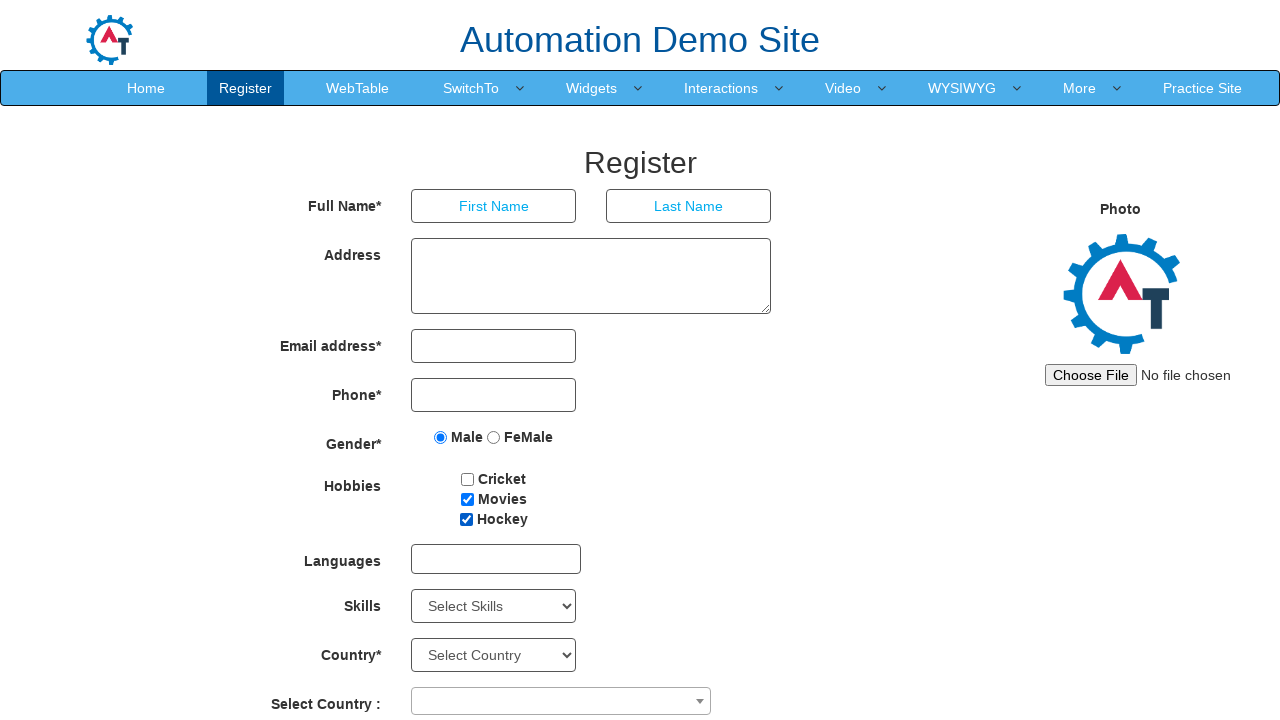

Verified Male radio button is checked
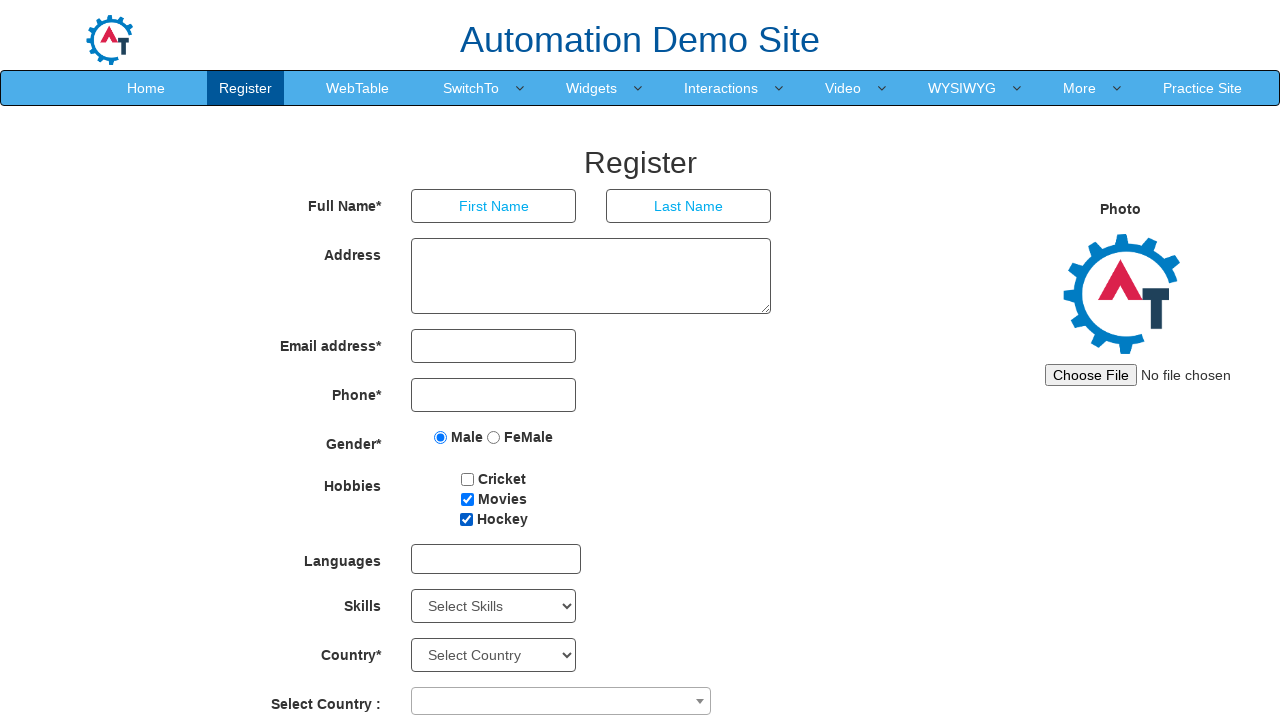

Verified Movies checkbox is checked
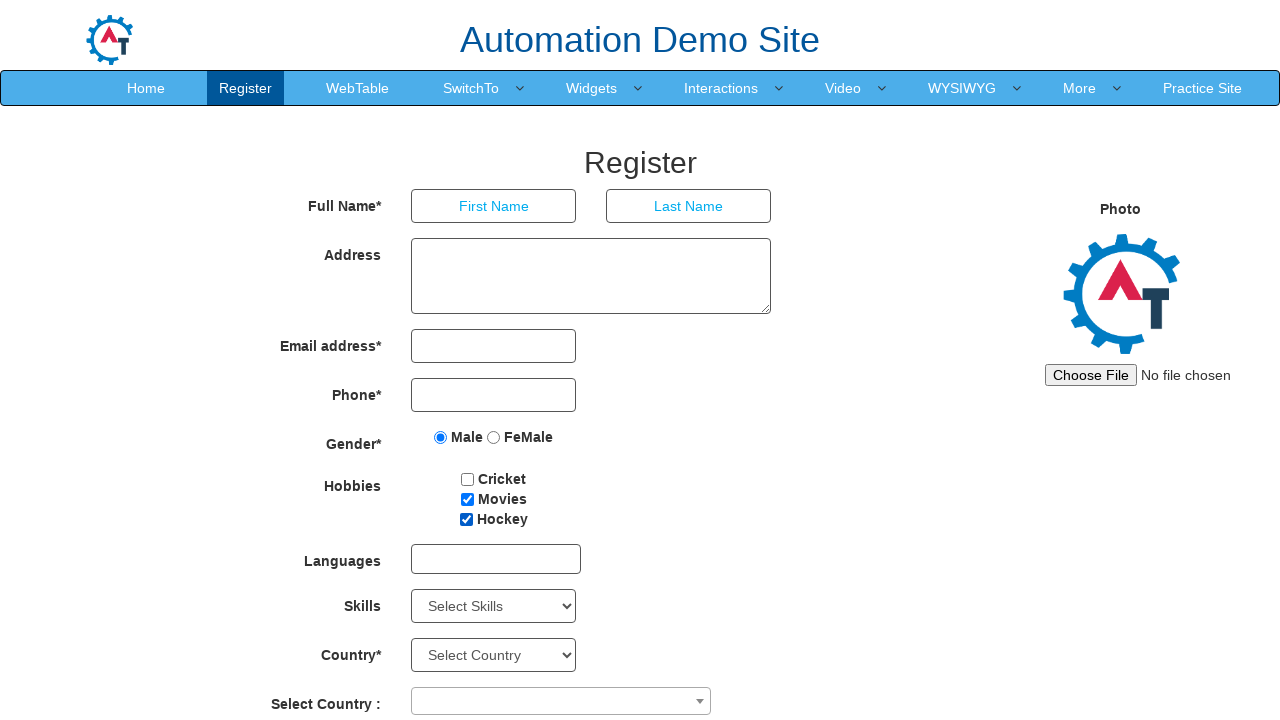

Verified Hockey checkbox is checked
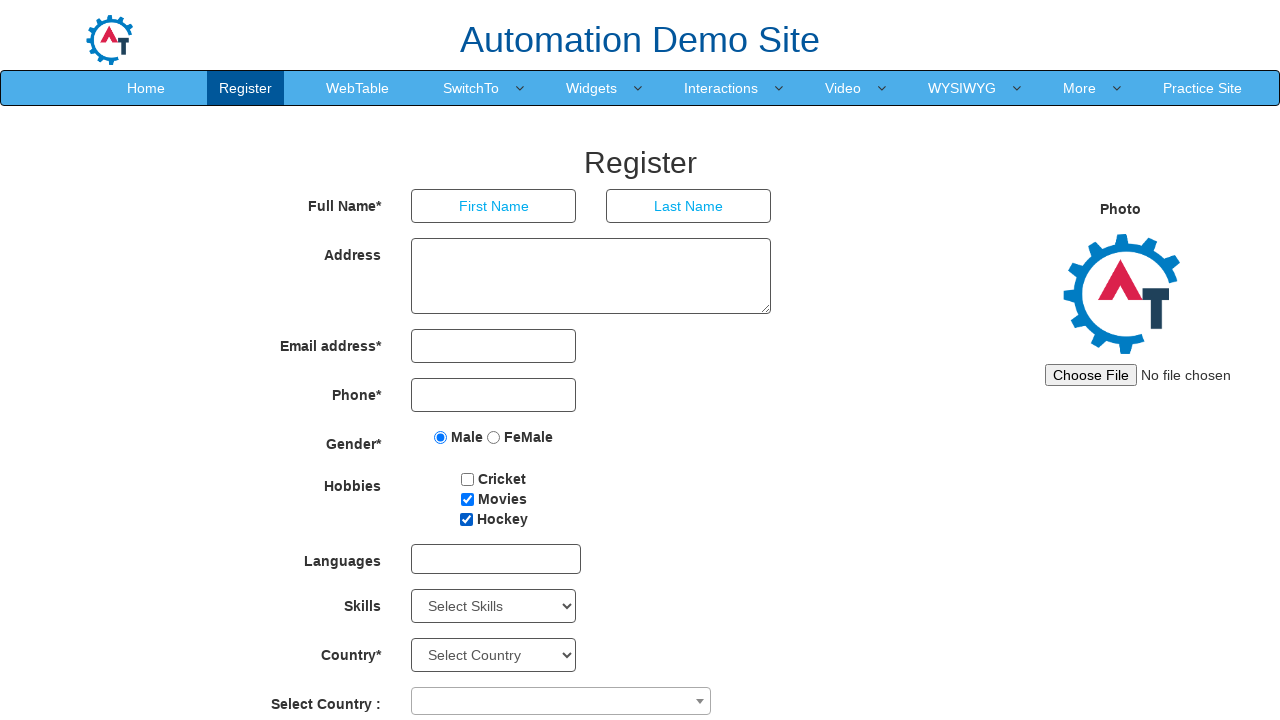

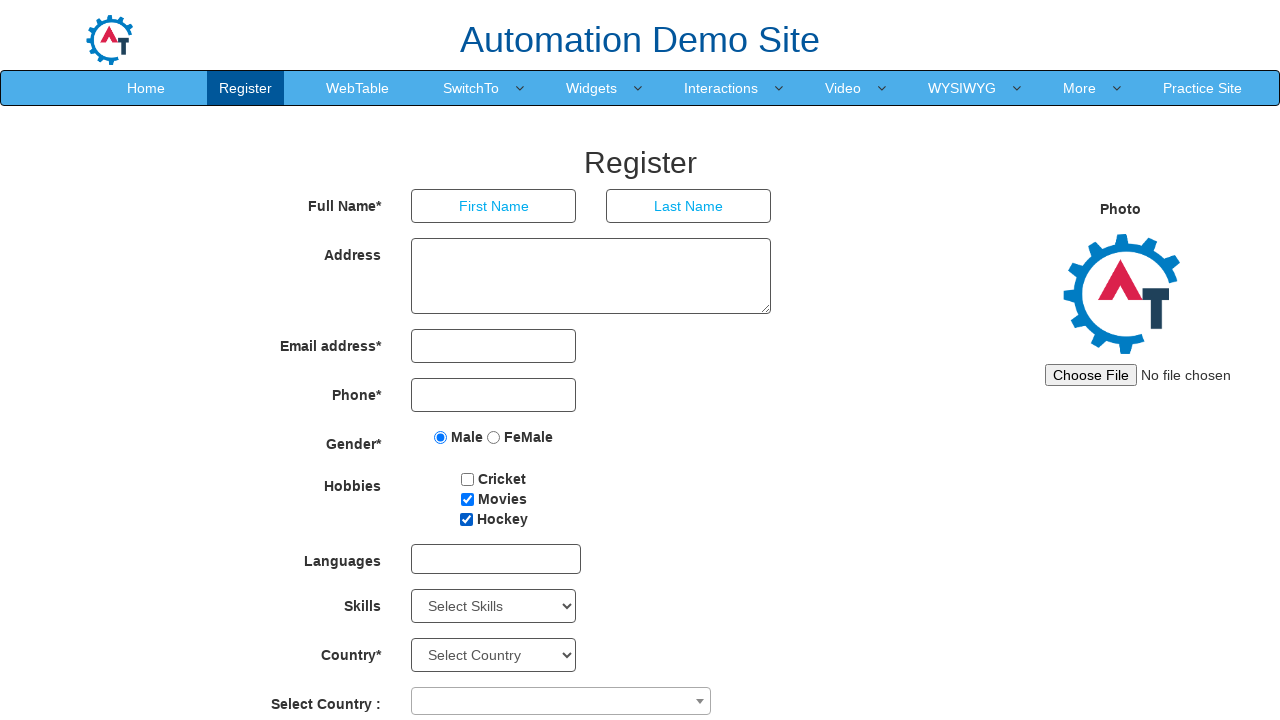